Tests the forgot password form by entering an email address in the text field

Starting URL: https://the-internet.herokuapp.com/forgot_password

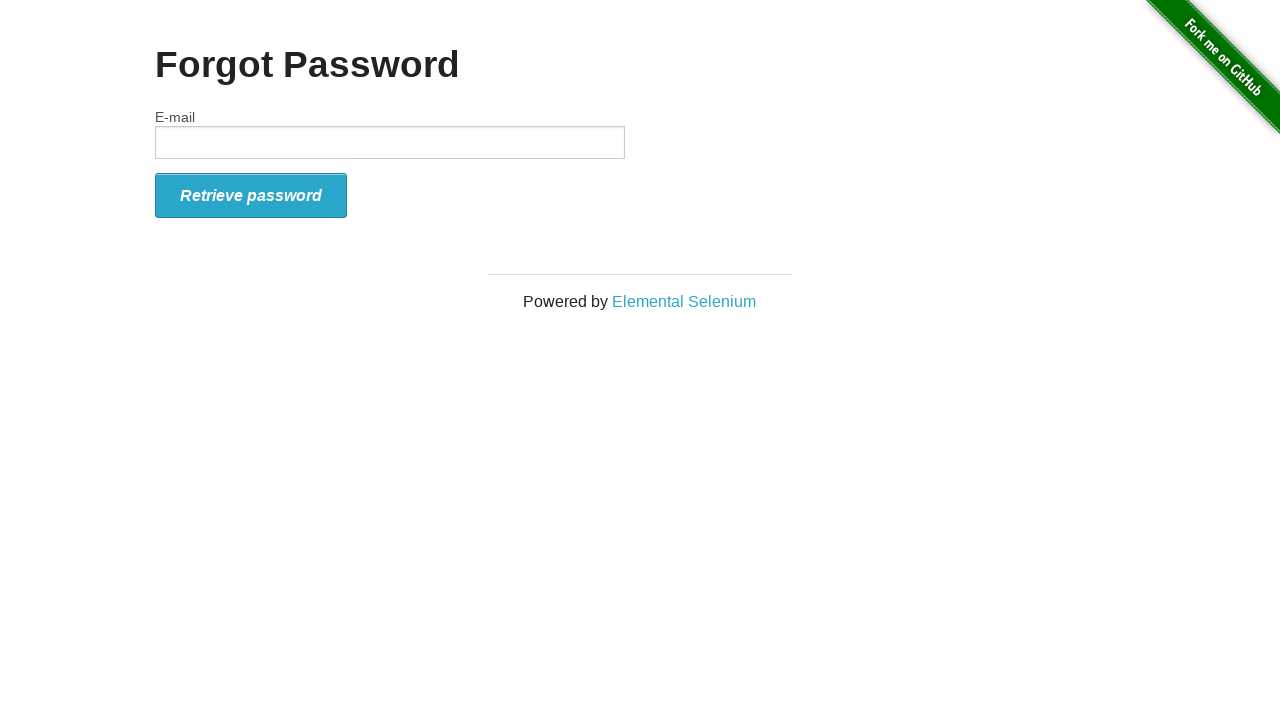

Filled email field with 'testuser237@gmail.com' on input[type='text']
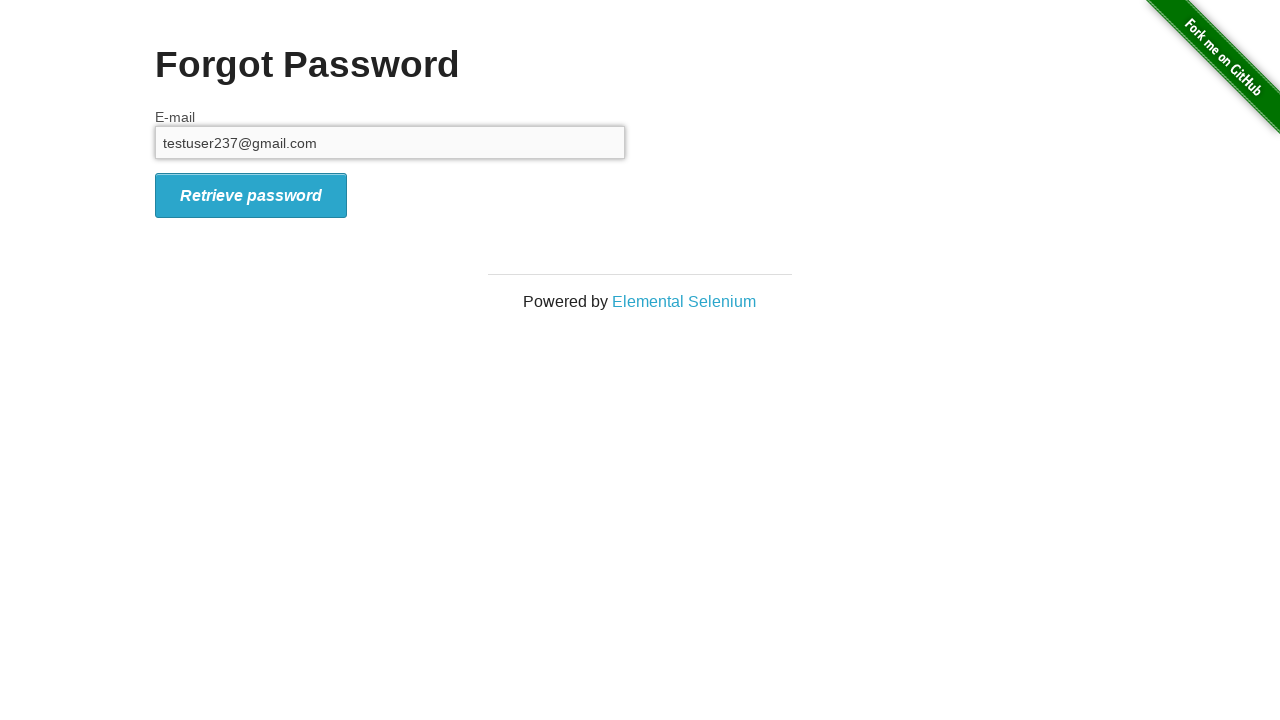

Verified 'Forgot Password' heading is present
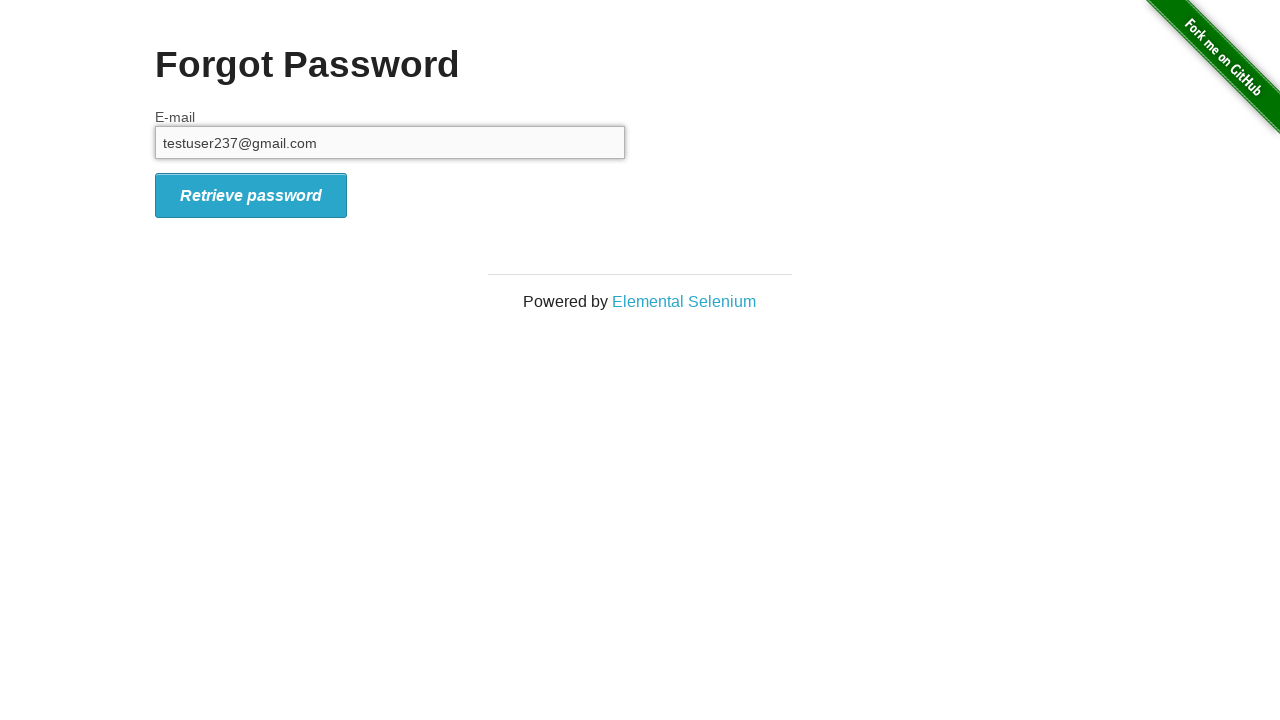

Verified email label is present
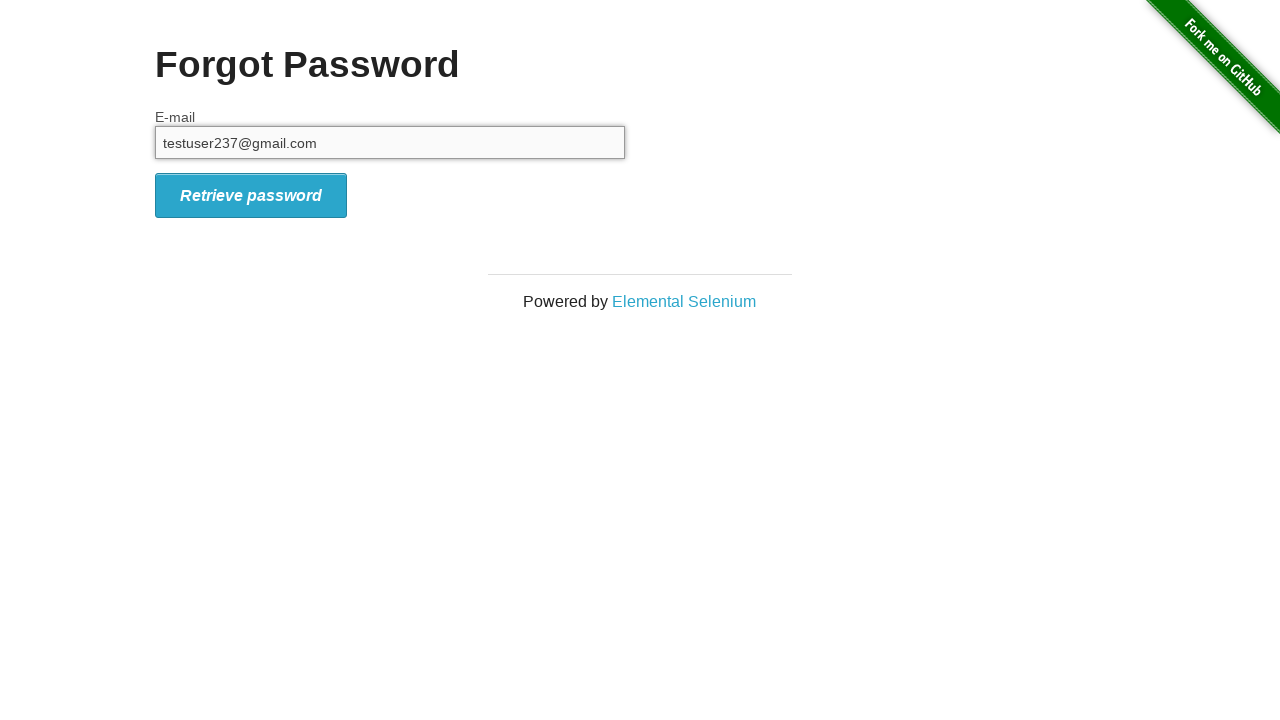

Verified 'Retrieve password' button text is present
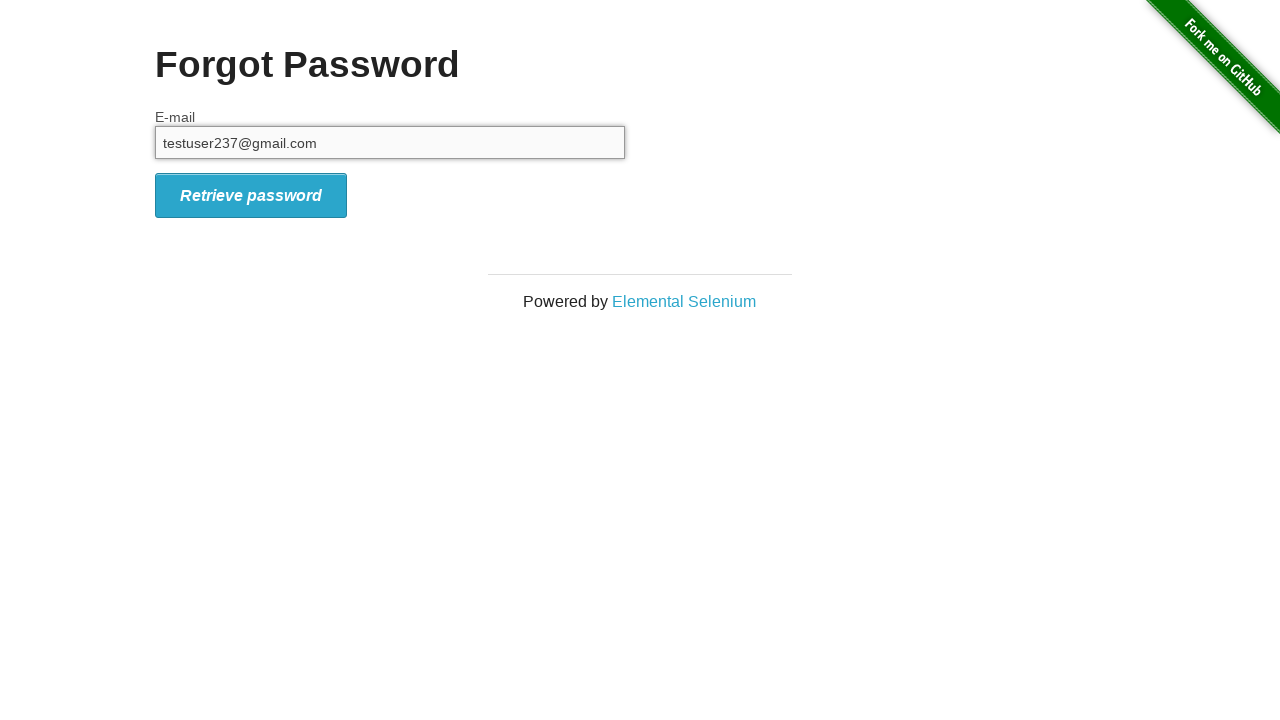

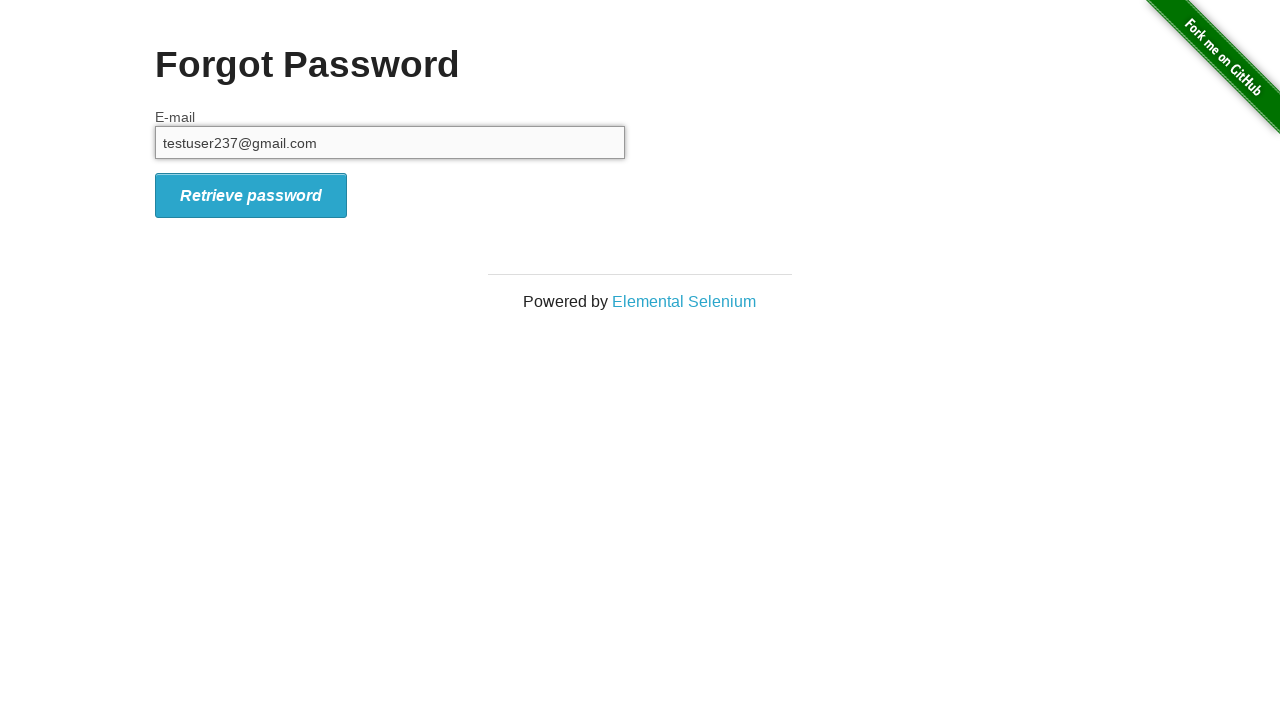